Tests the add element functionality by clicking the "Add Element" button 10 times and verifying that 10 delete buttons appear

Starting URL: http://the-internet.herokuapp.com/add_remove_elements/

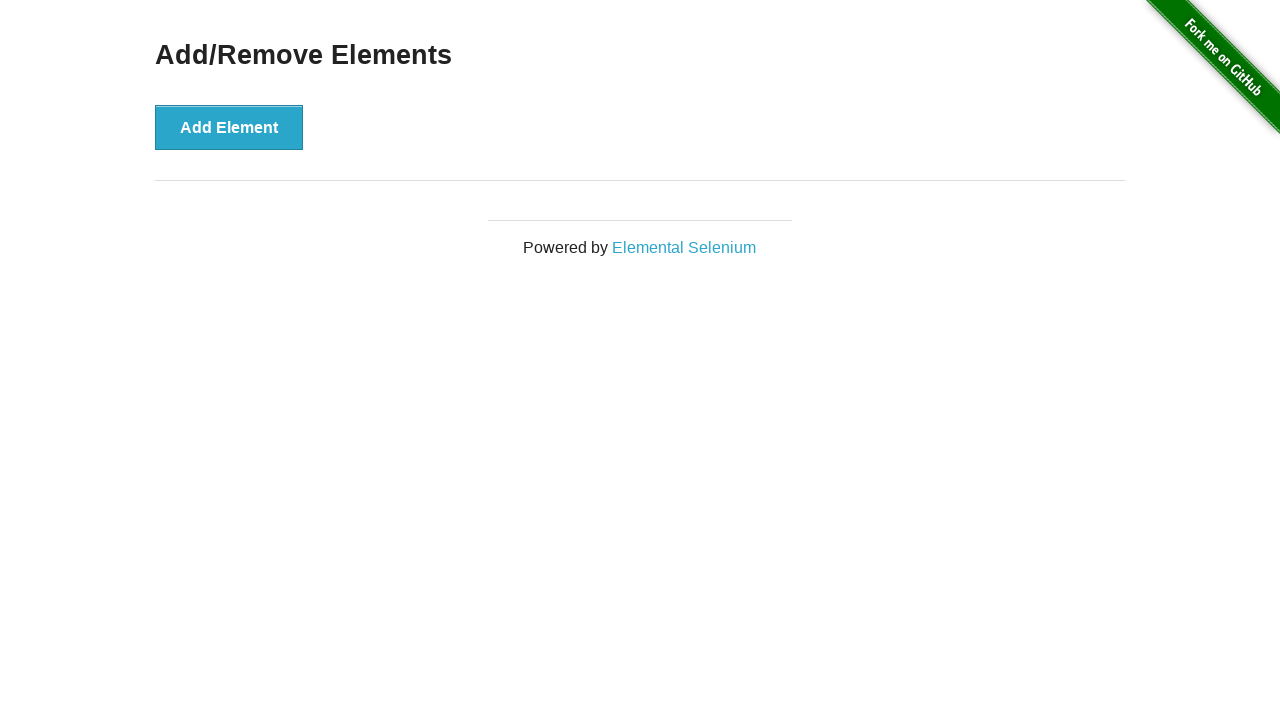

Navigated to add/remove elements page
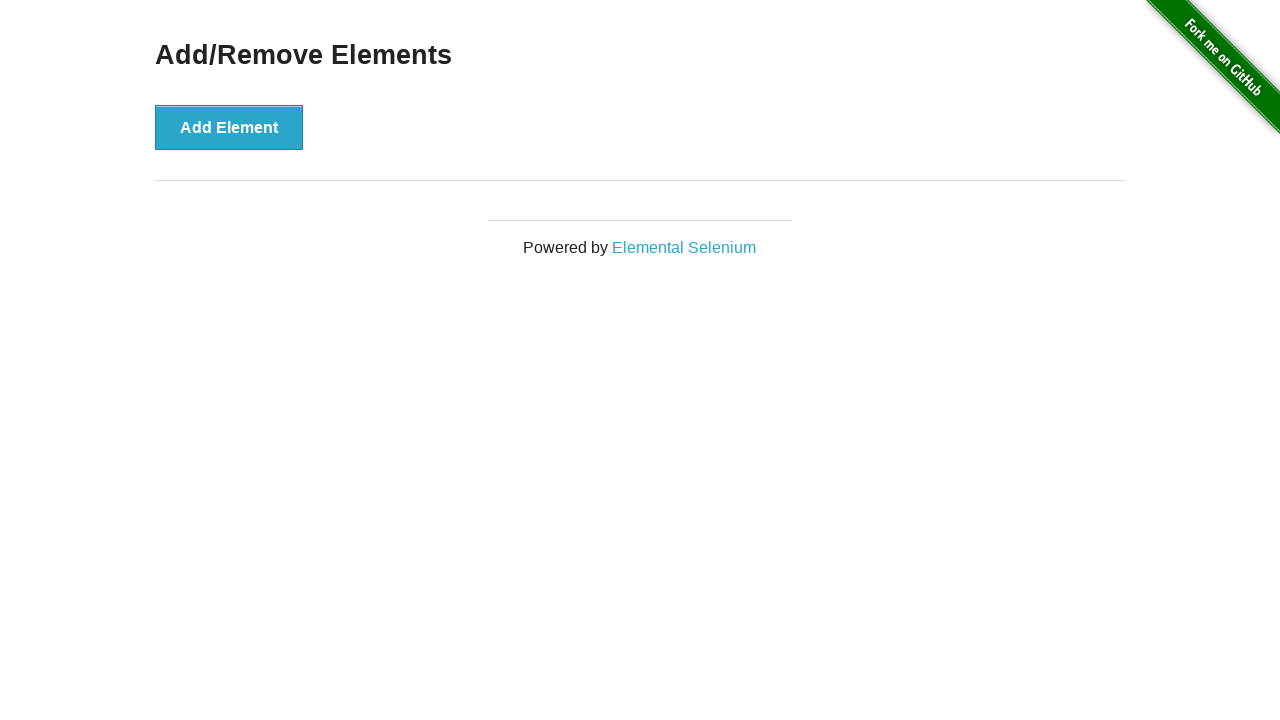

Clicked 'Add Element' button (click 1 of 10) at (229, 127) on button[onclick='addElement()']
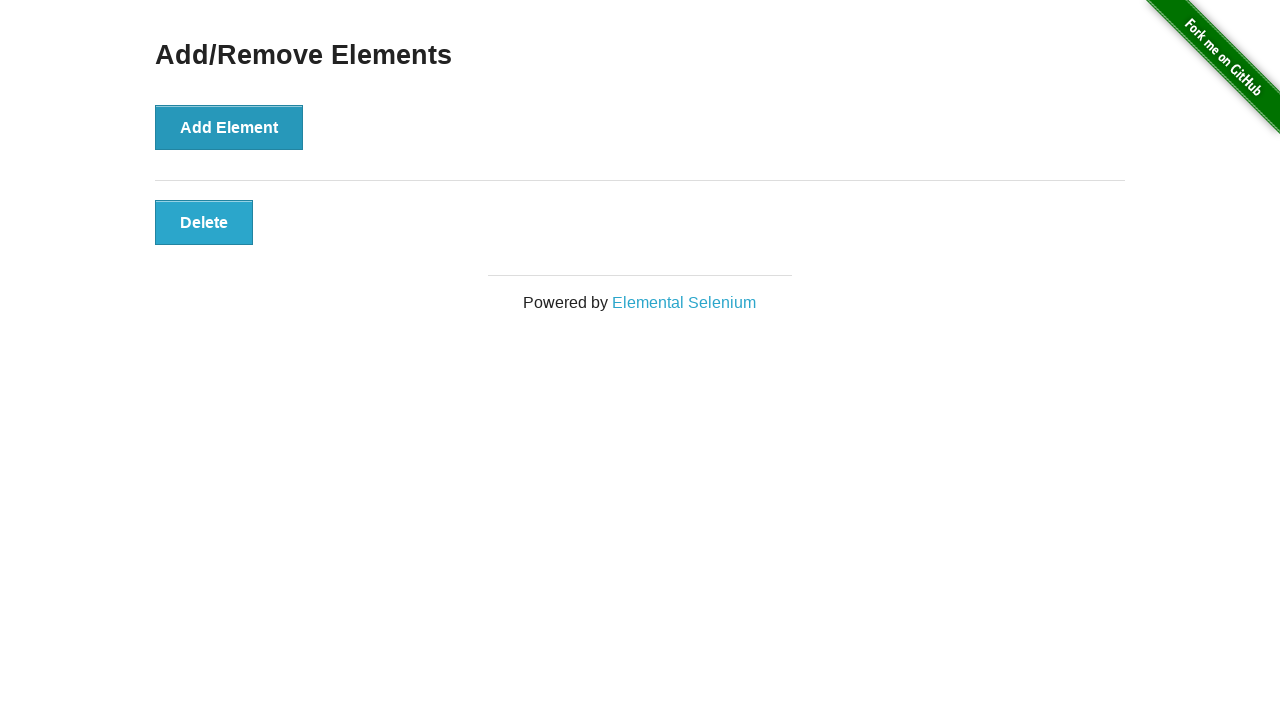

Clicked 'Add Element' button (click 2 of 10) at (229, 127) on button[onclick='addElement()']
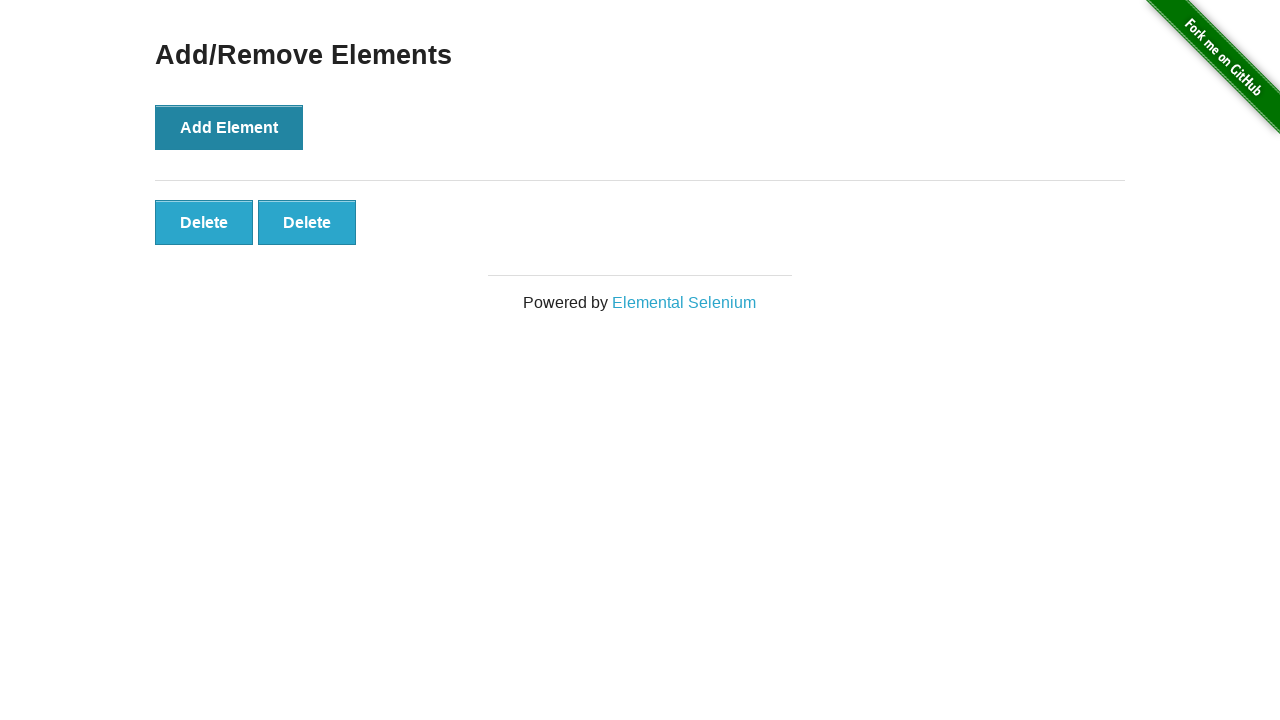

Clicked 'Add Element' button (click 3 of 10) at (229, 127) on button[onclick='addElement()']
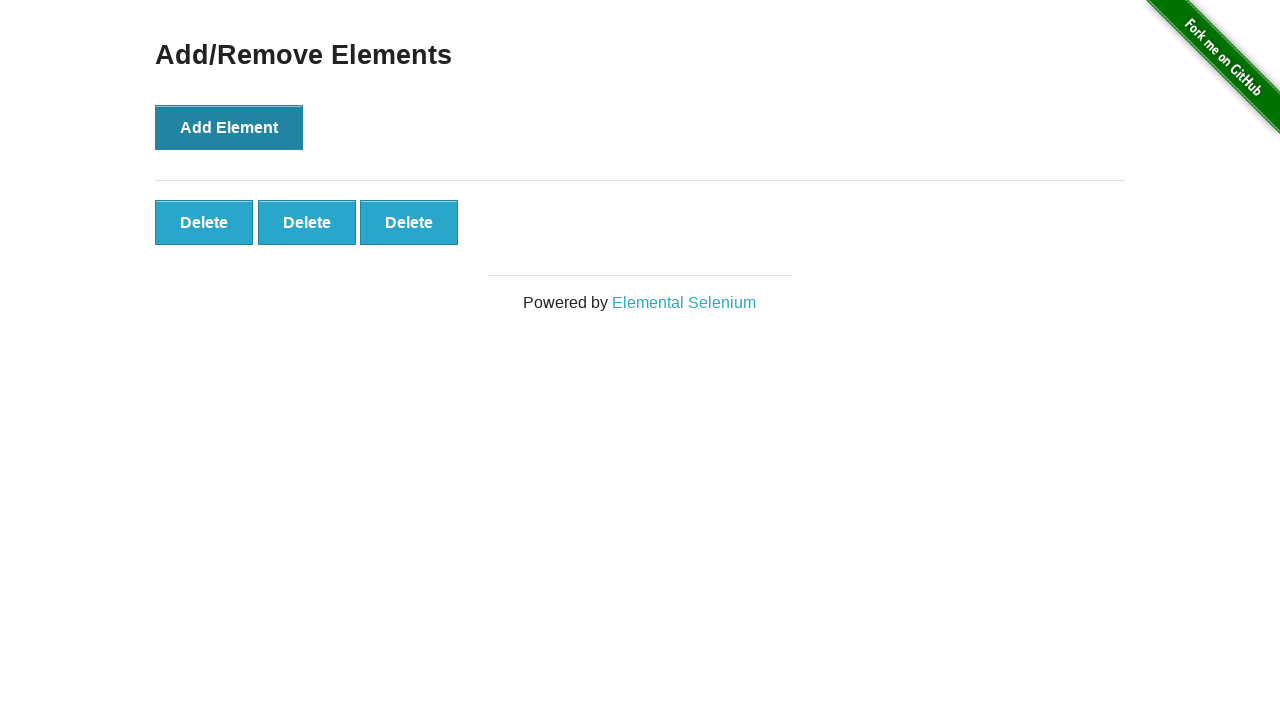

Clicked 'Add Element' button (click 4 of 10) at (229, 127) on button[onclick='addElement()']
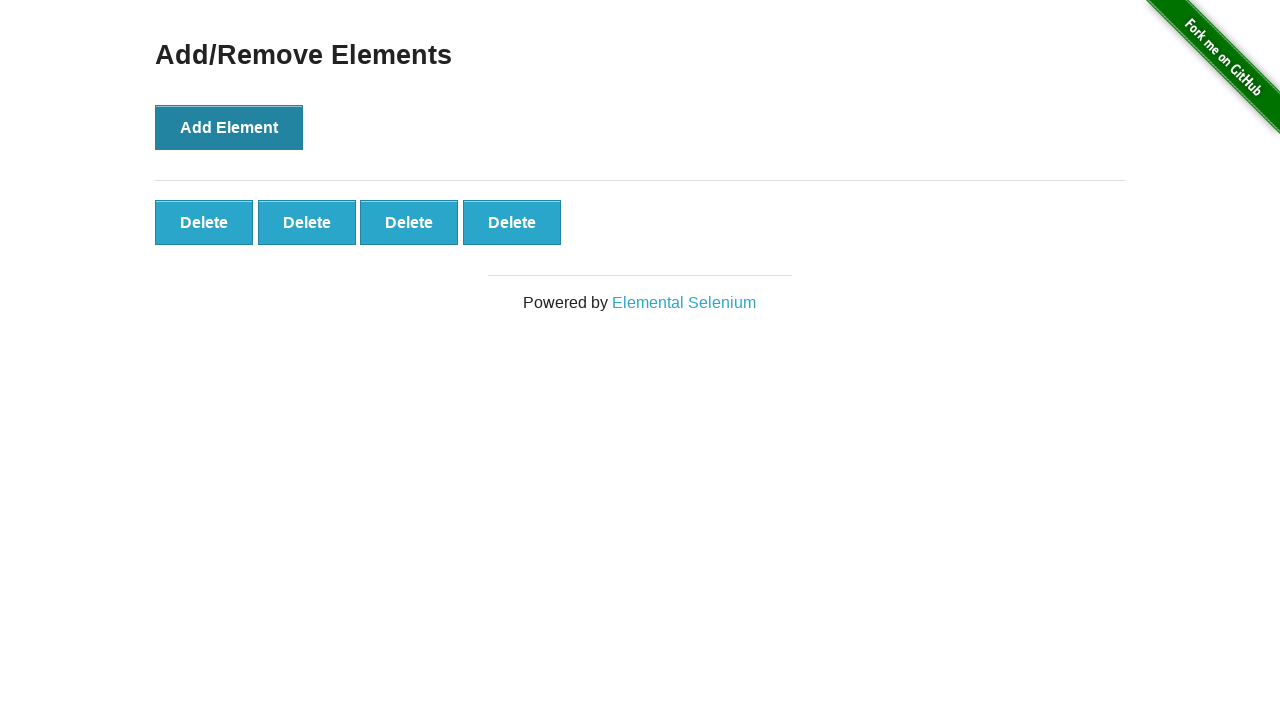

Clicked 'Add Element' button (click 5 of 10) at (229, 127) on button[onclick='addElement()']
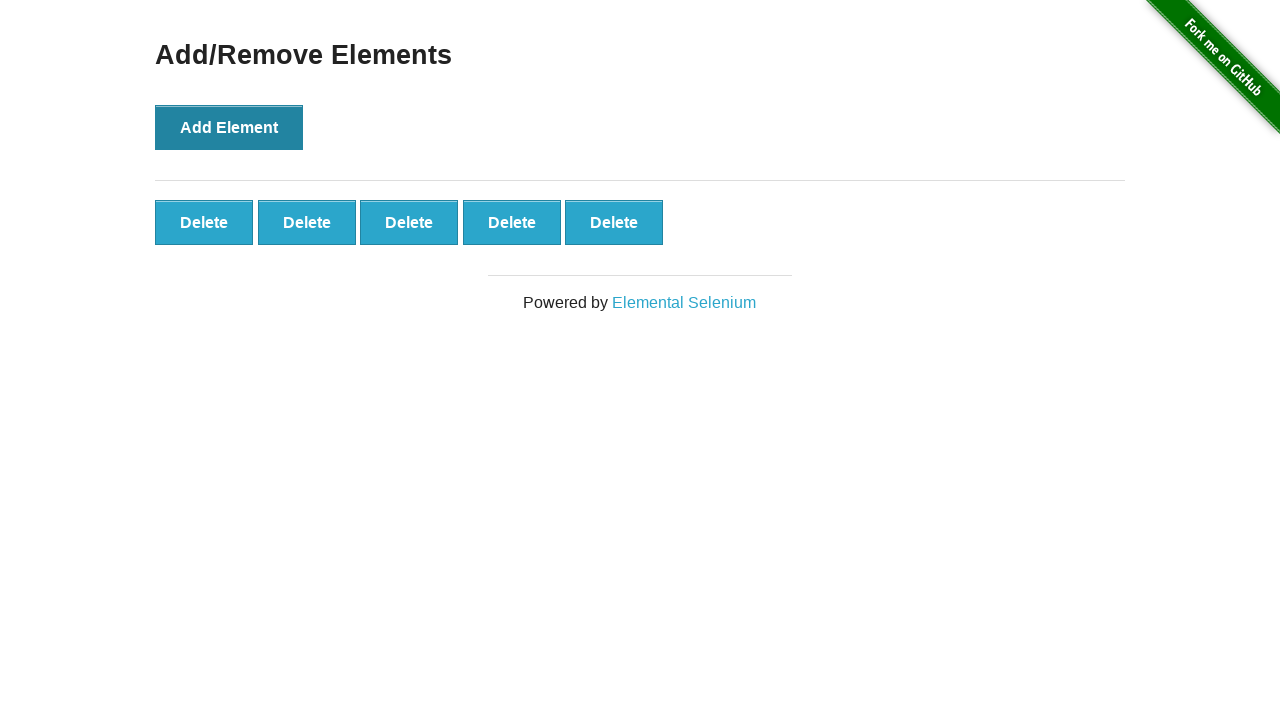

Clicked 'Add Element' button (click 6 of 10) at (229, 127) on button[onclick='addElement()']
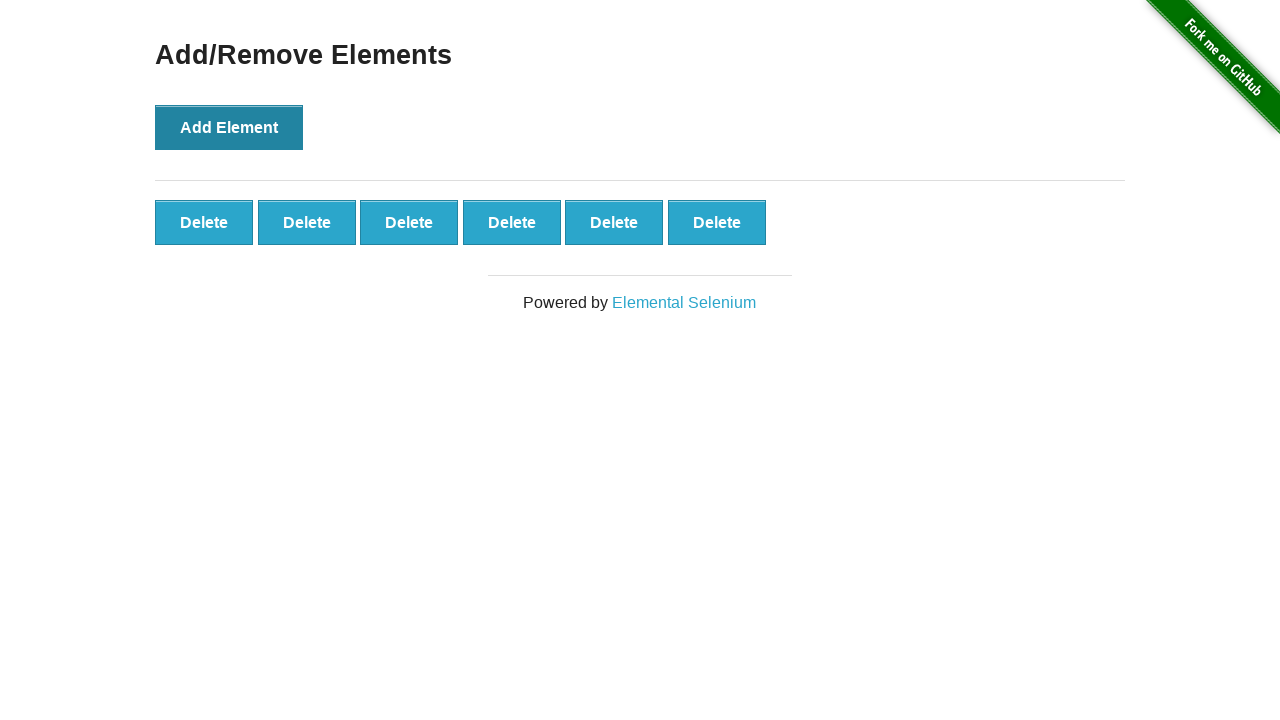

Clicked 'Add Element' button (click 7 of 10) at (229, 127) on button[onclick='addElement()']
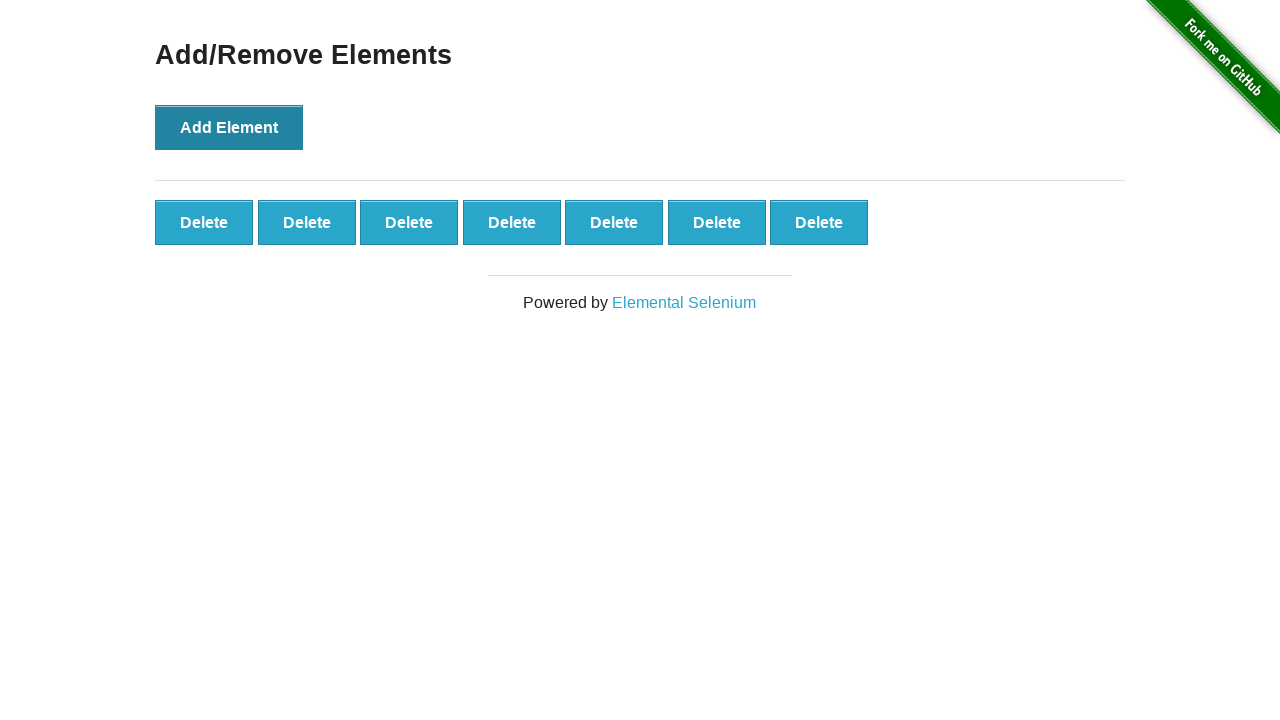

Clicked 'Add Element' button (click 8 of 10) at (229, 127) on button[onclick='addElement()']
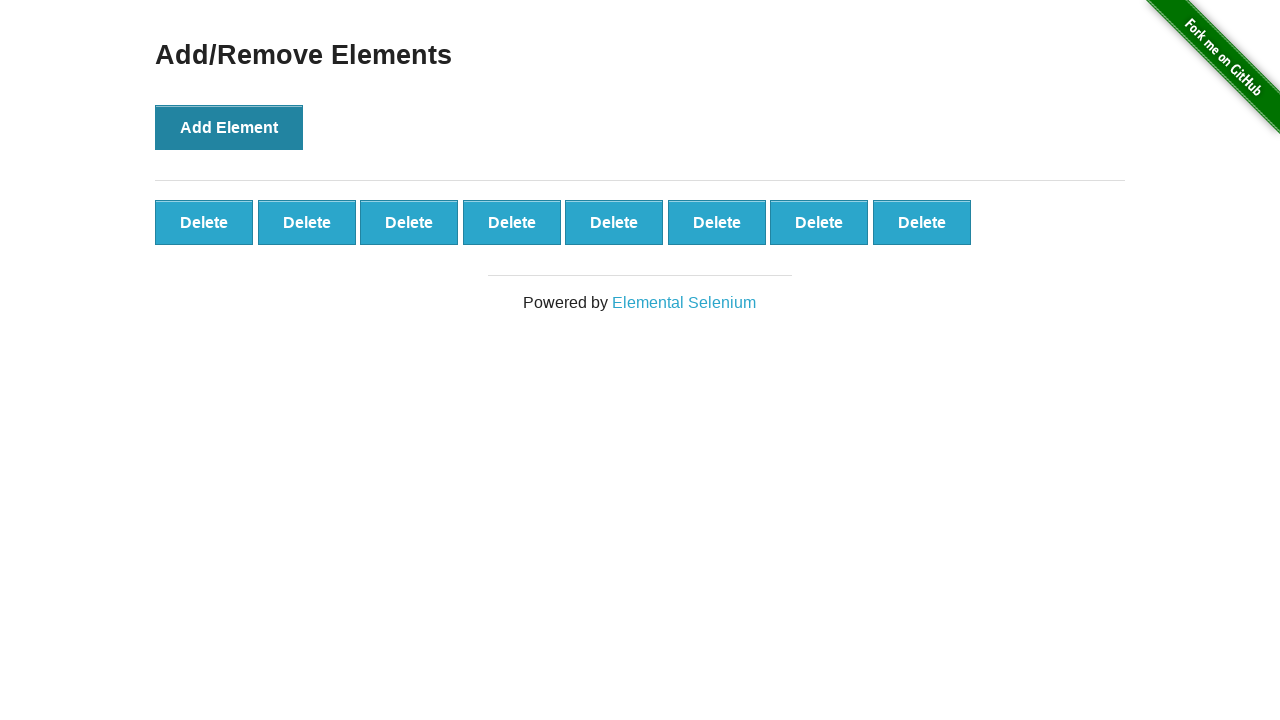

Clicked 'Add Element' button (click 9 of 10) at (229, 127) on button[onclick='addElement()']
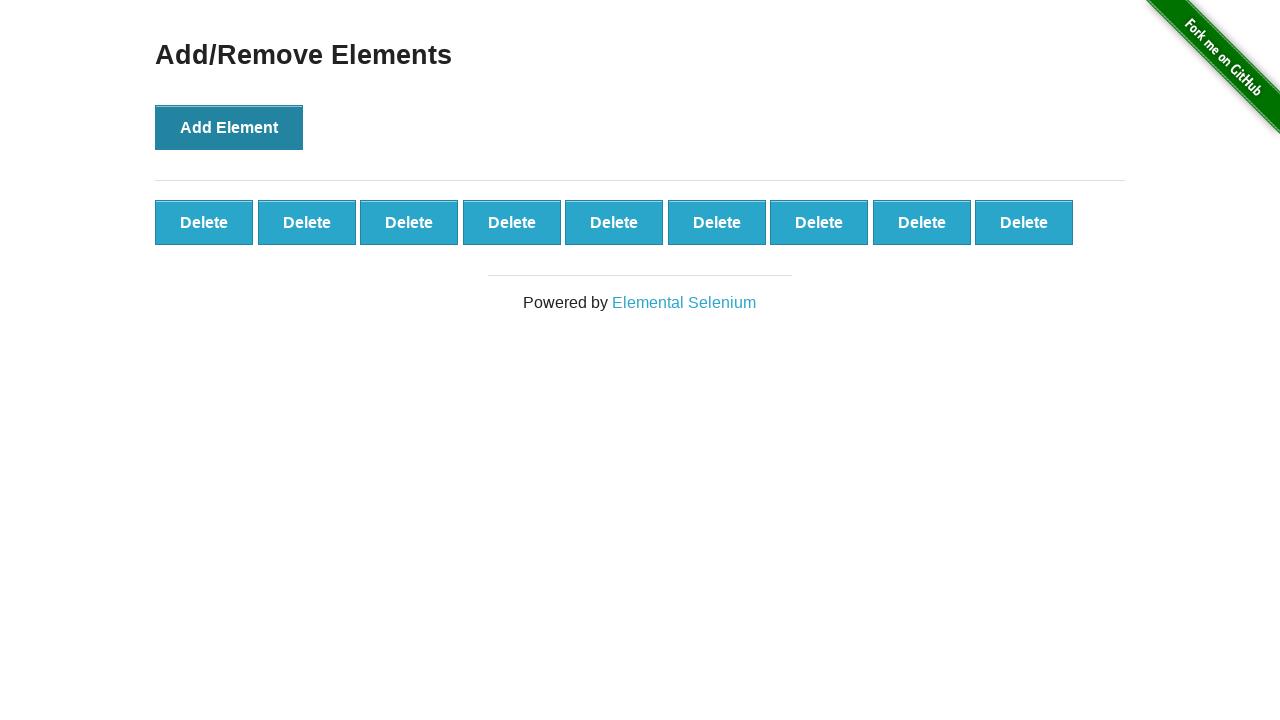

Clicked 'Add Element' button (click 10 of 10) at (229, 127) on button[onclick='addElement()']
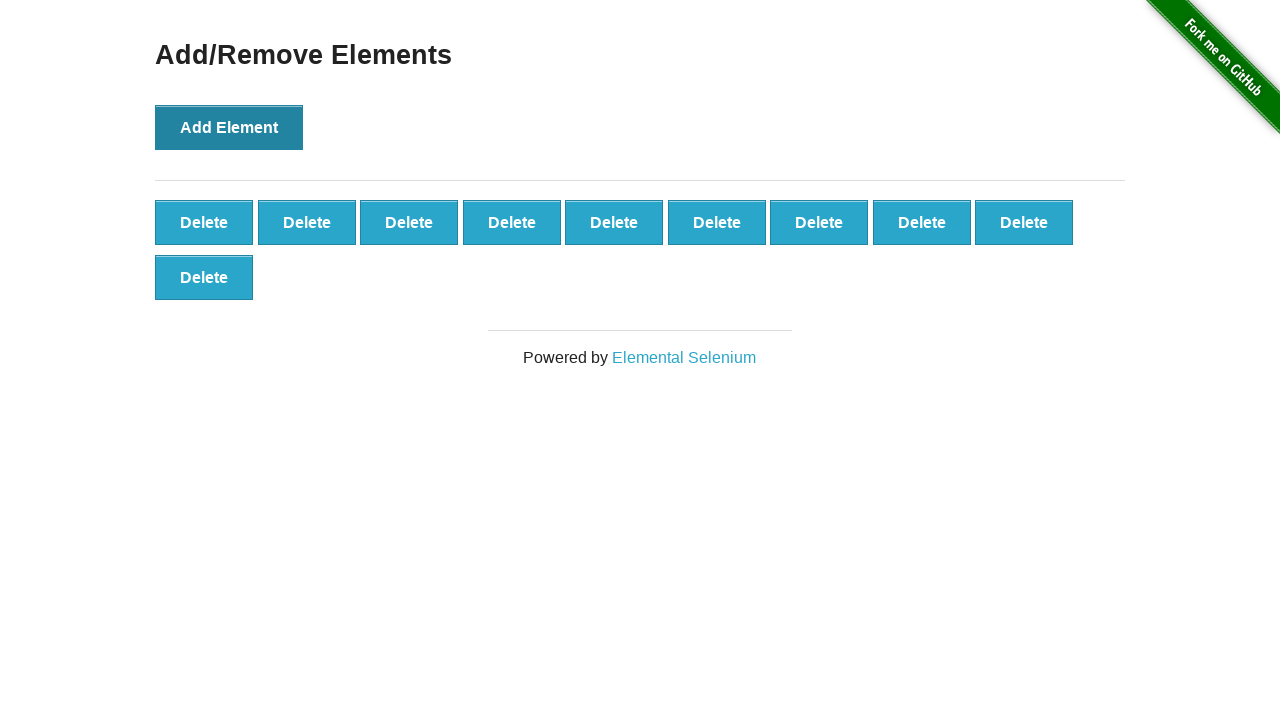

Verified that 10 delete buttons are present
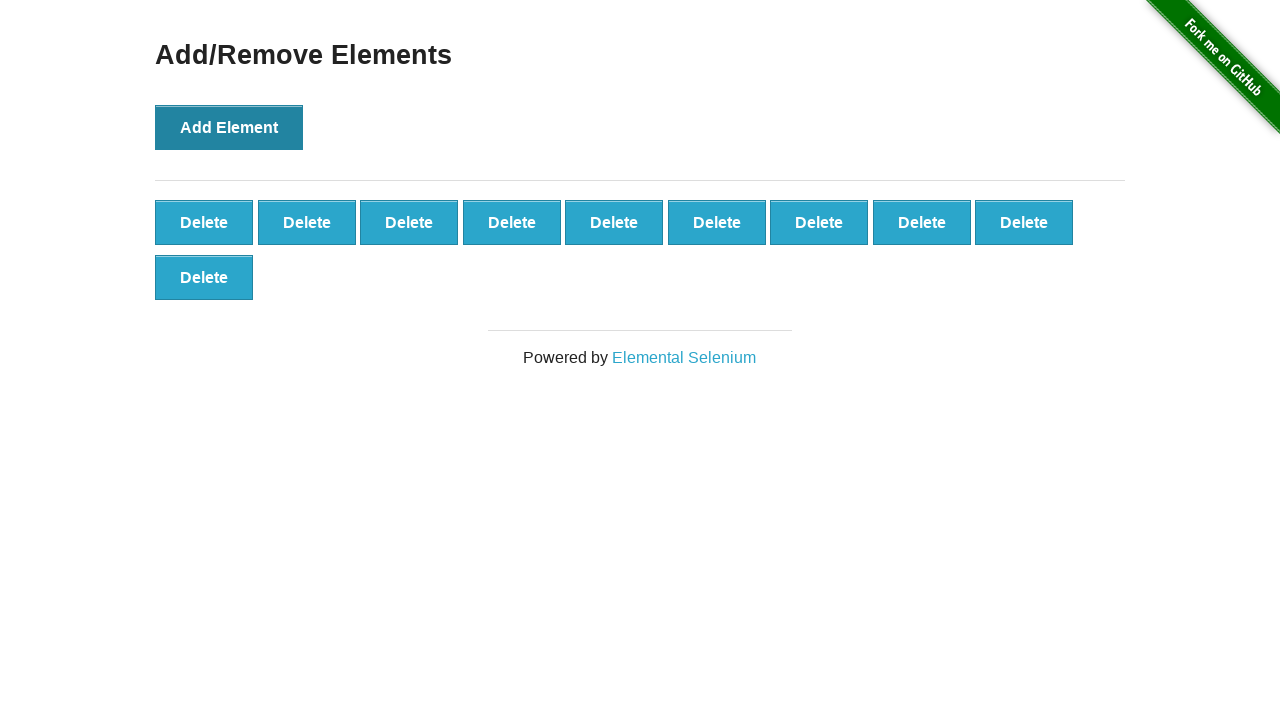

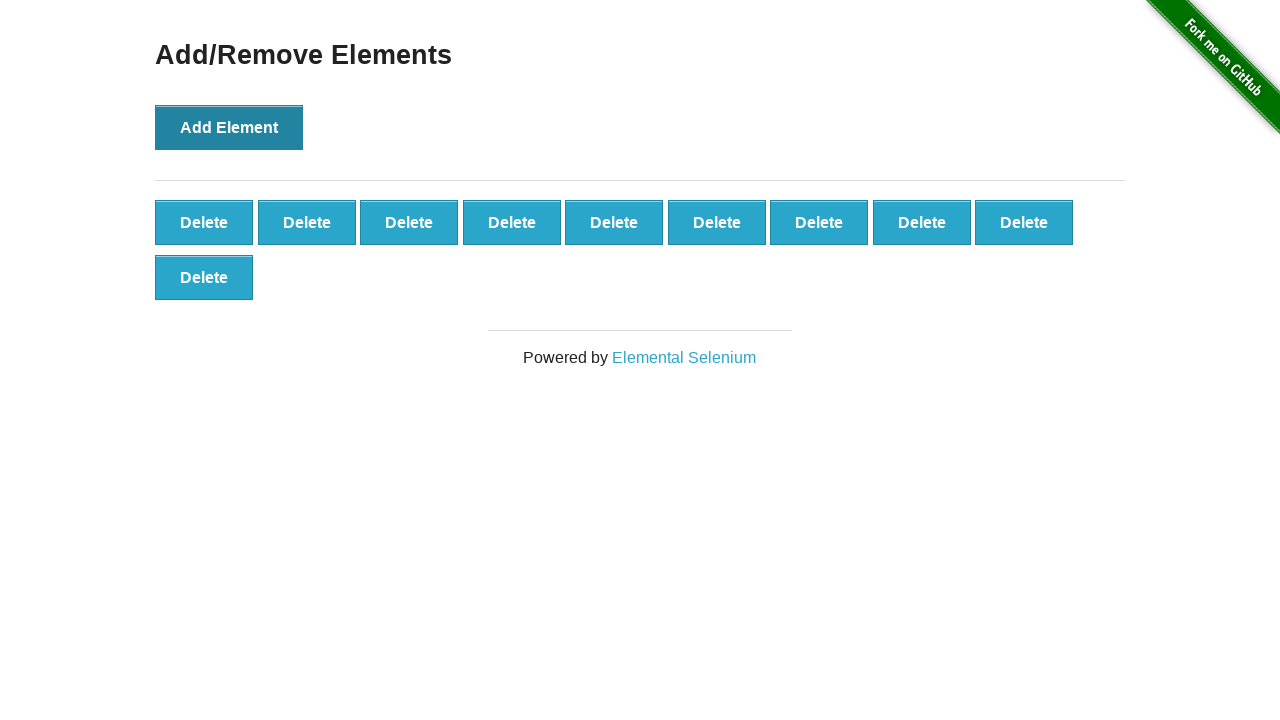